Tests dropdown selection functionality by selecting options using different methods (index, visible text, and value)

Starting URL: https://demoqa.com/select-menu

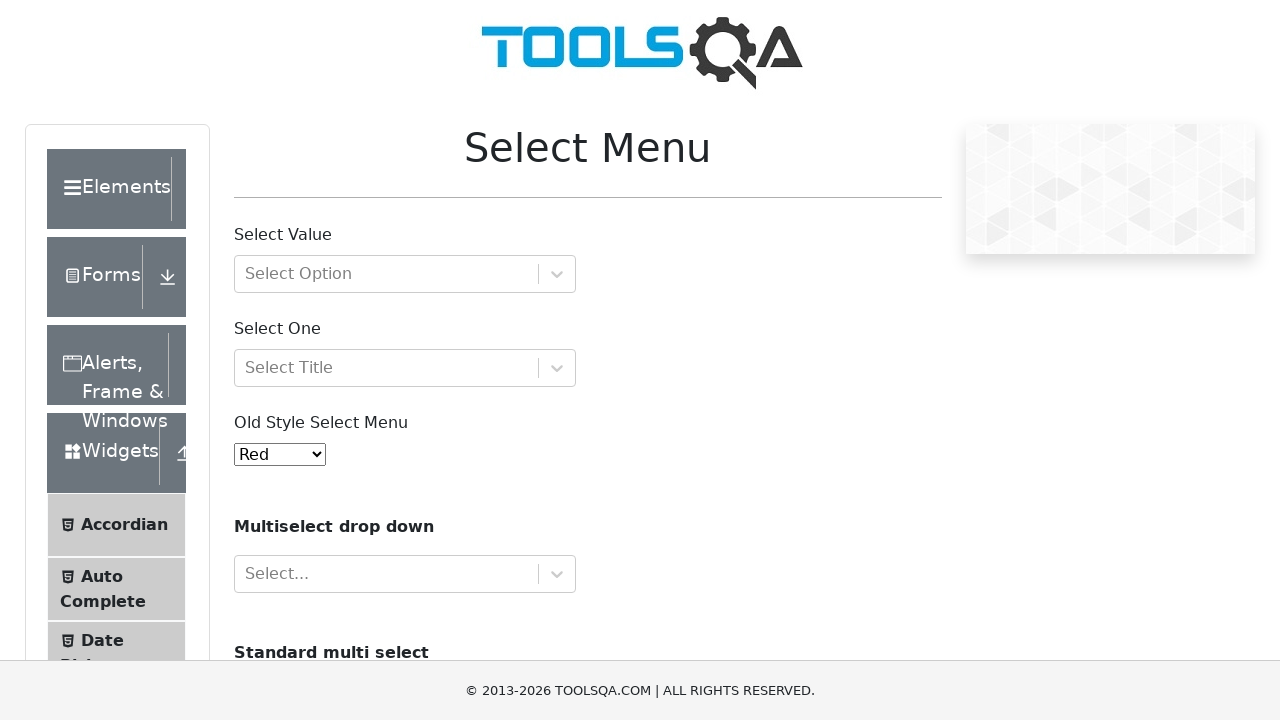

Selected 8th option by index (index 7) from dropdown menu on //*[@id='oldSelectMenu']
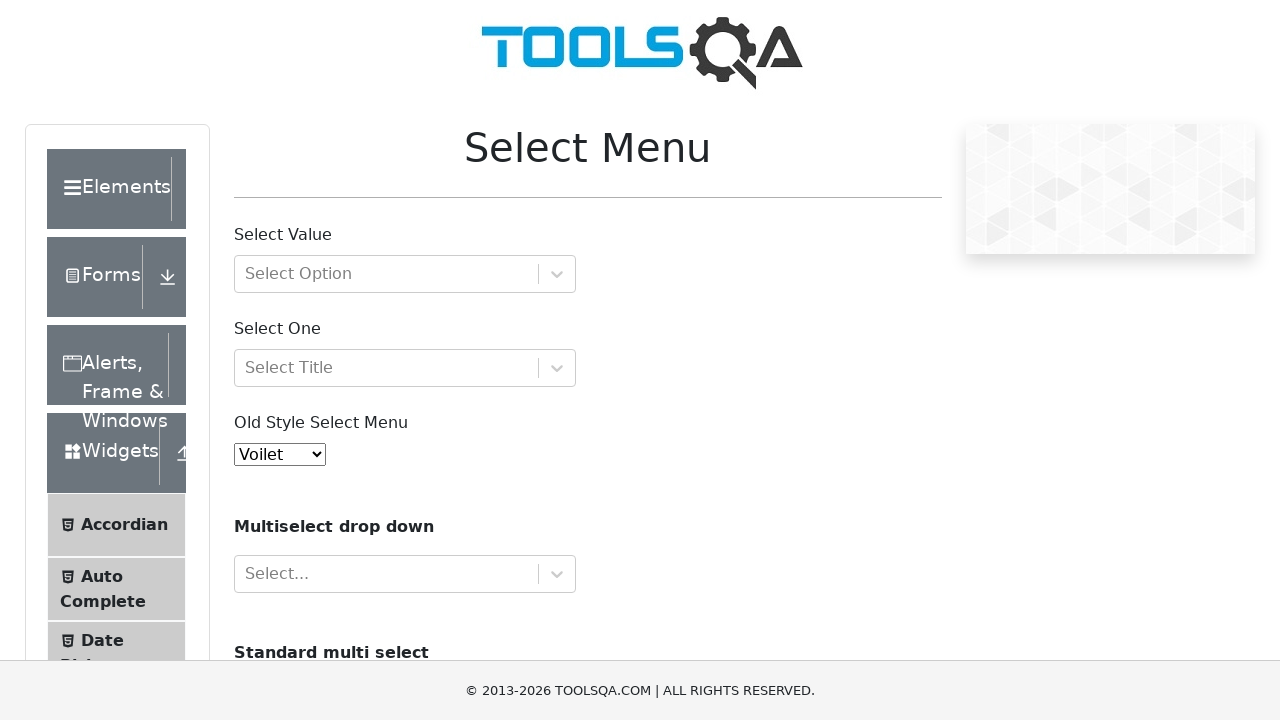

Selected 'Black' option by visible text from dropdown menu on //*[@id='oldSelectMenu']
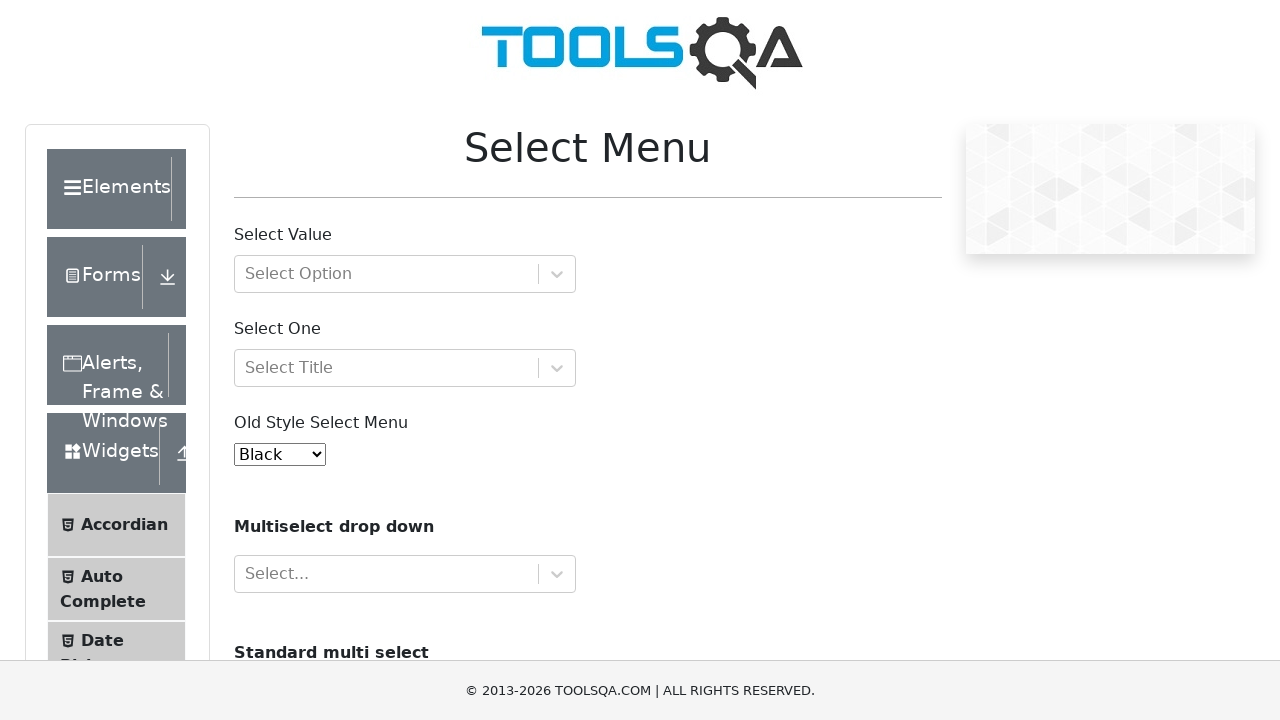

Selected option with value '6' from dropdown menu on //*[@id='oldSelectMenu']
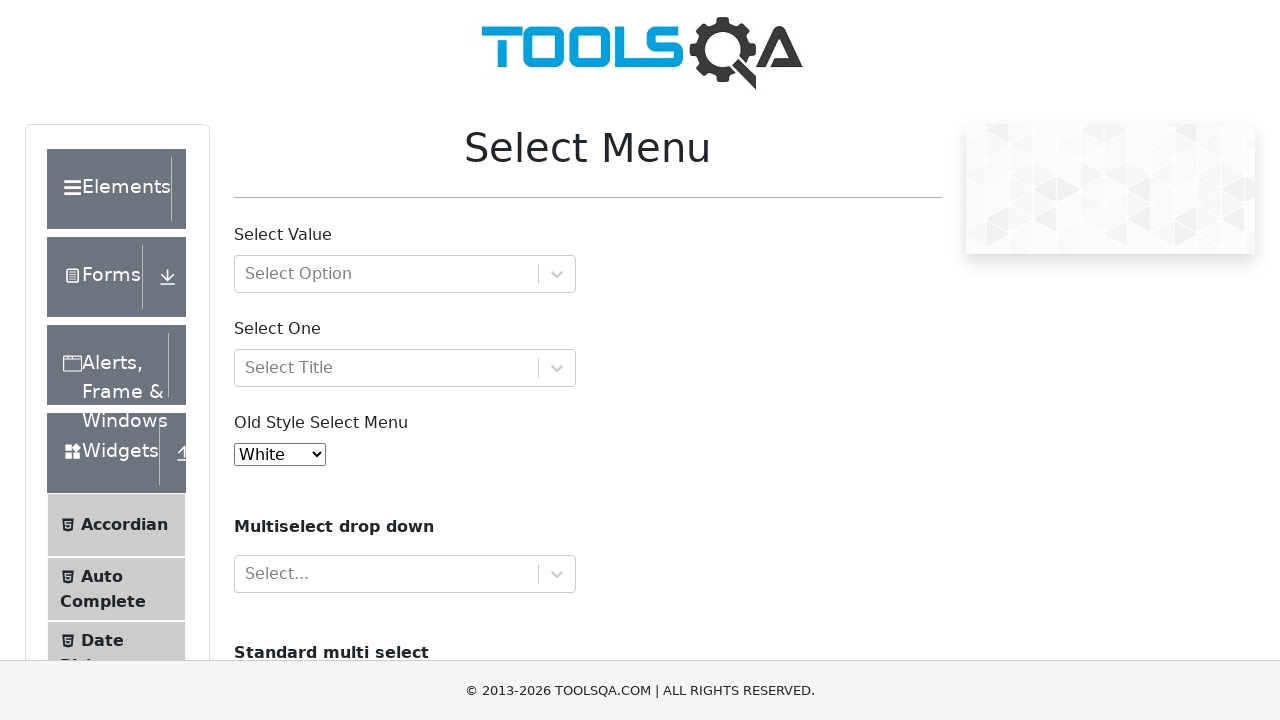

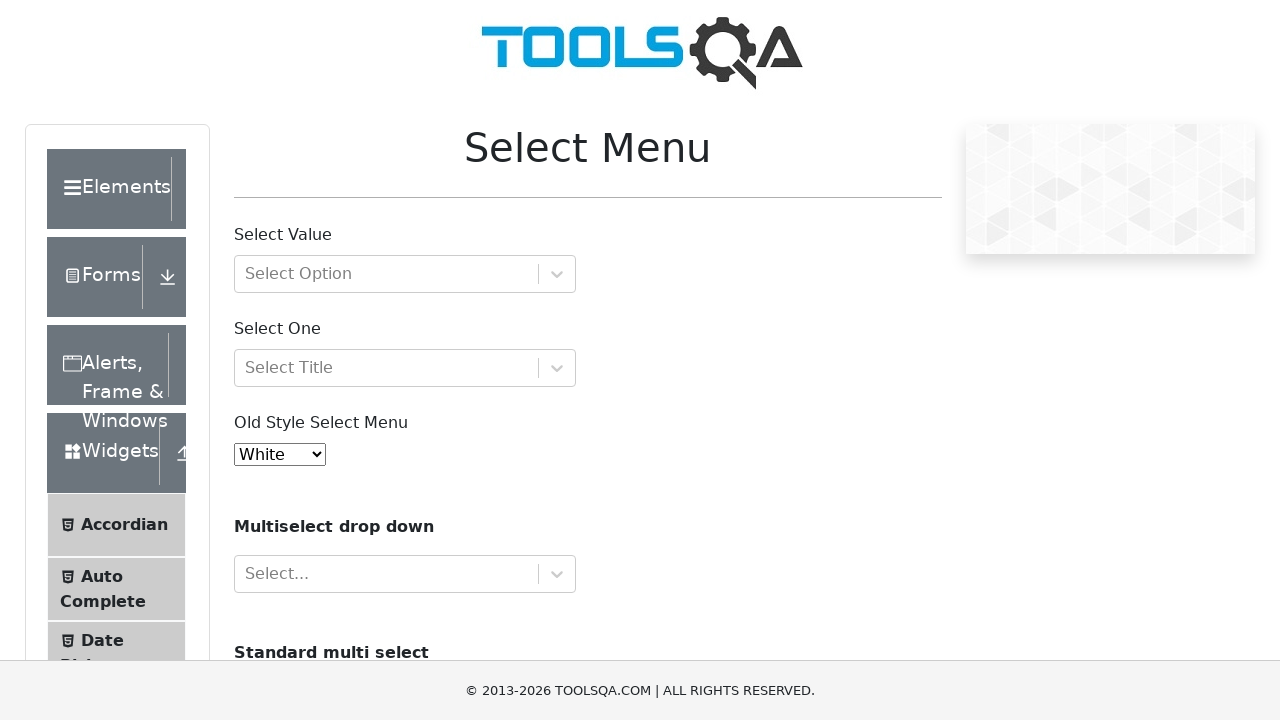